Tests jQuery UI datepicker functionality by interacting with the calendar widget to select a date in the next month

Starting URL: https://jqueryui.com/datepicker/

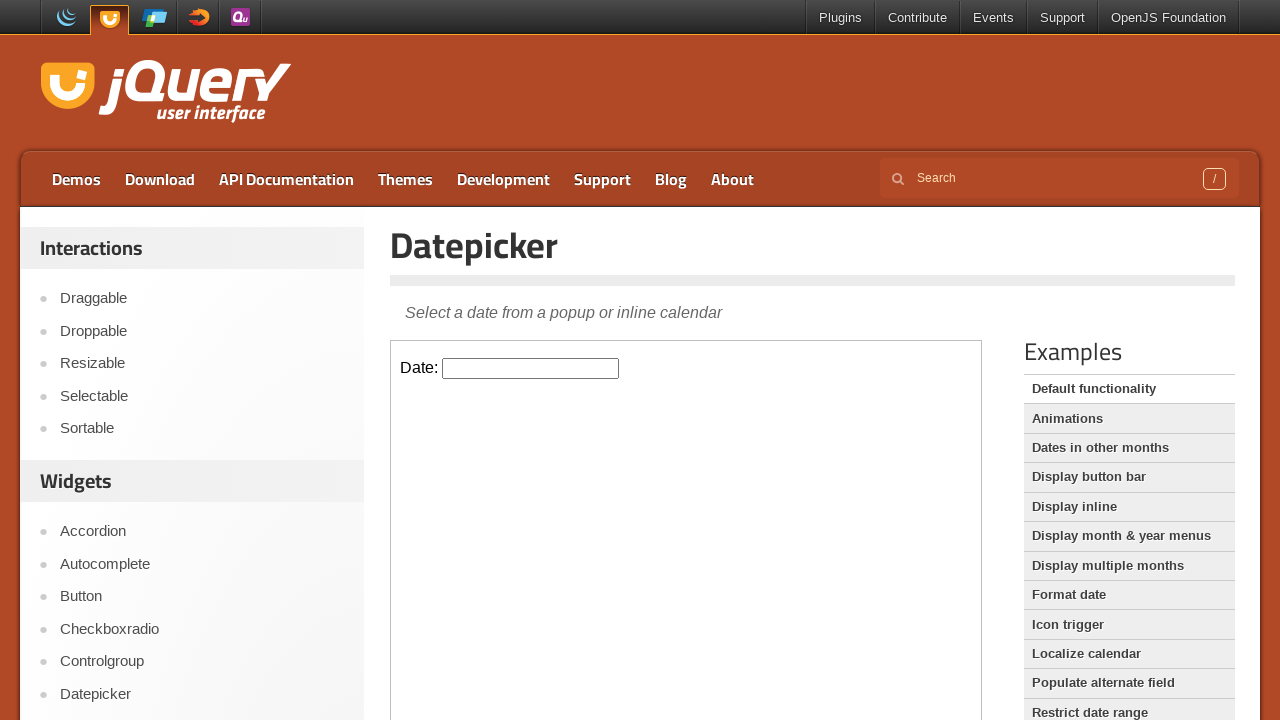

Located iframe containing the datepicker demo
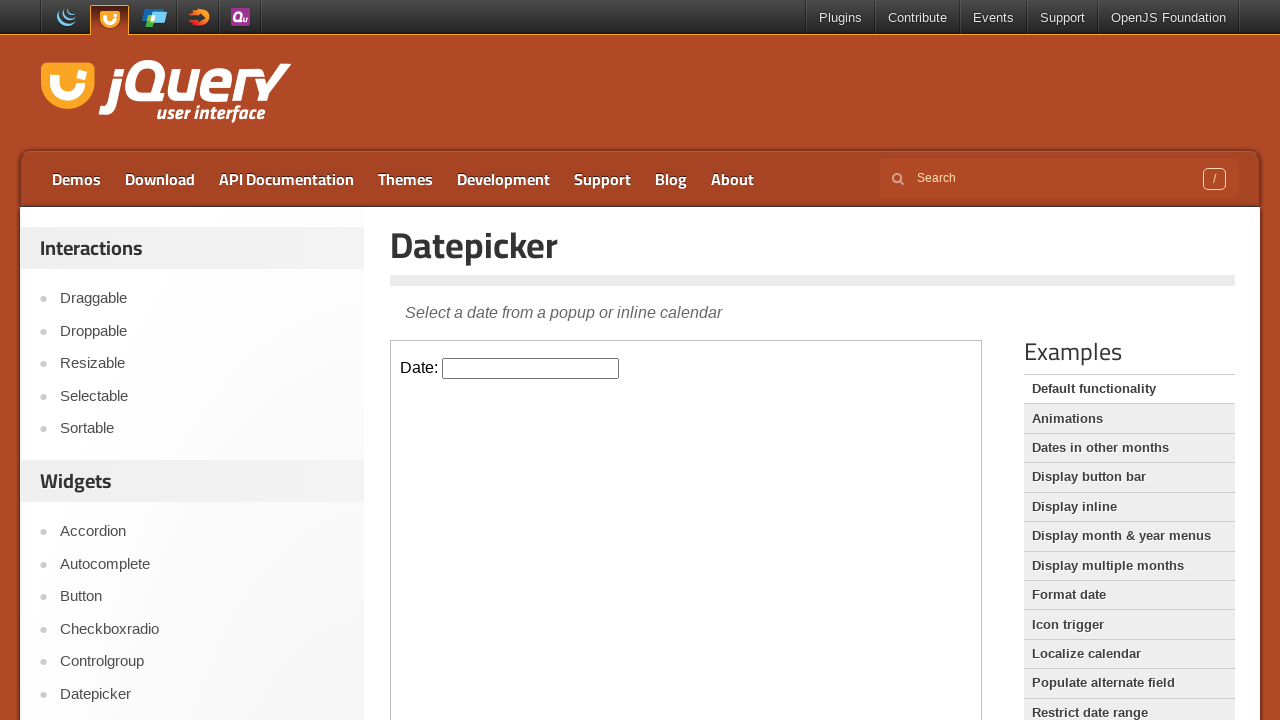

Clicked on datepicker input field to open calendar widget at (531, 368) on iframe.demo-frame >> internal:control=enter-frame >> input#datepicker
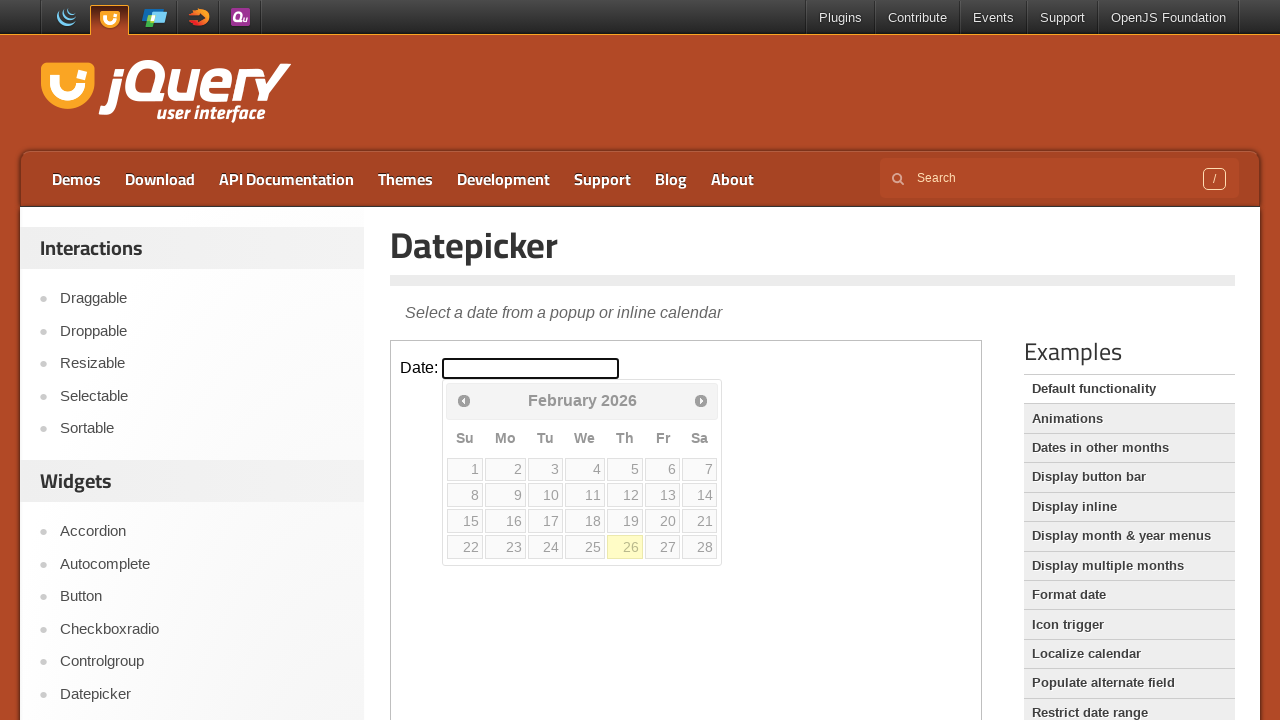

Clicked next month button to navigate to next month at (701, 400) on iframe.demo-frame >> internal:control=enter-frame >> span.ui-icon.ui-icon-circle
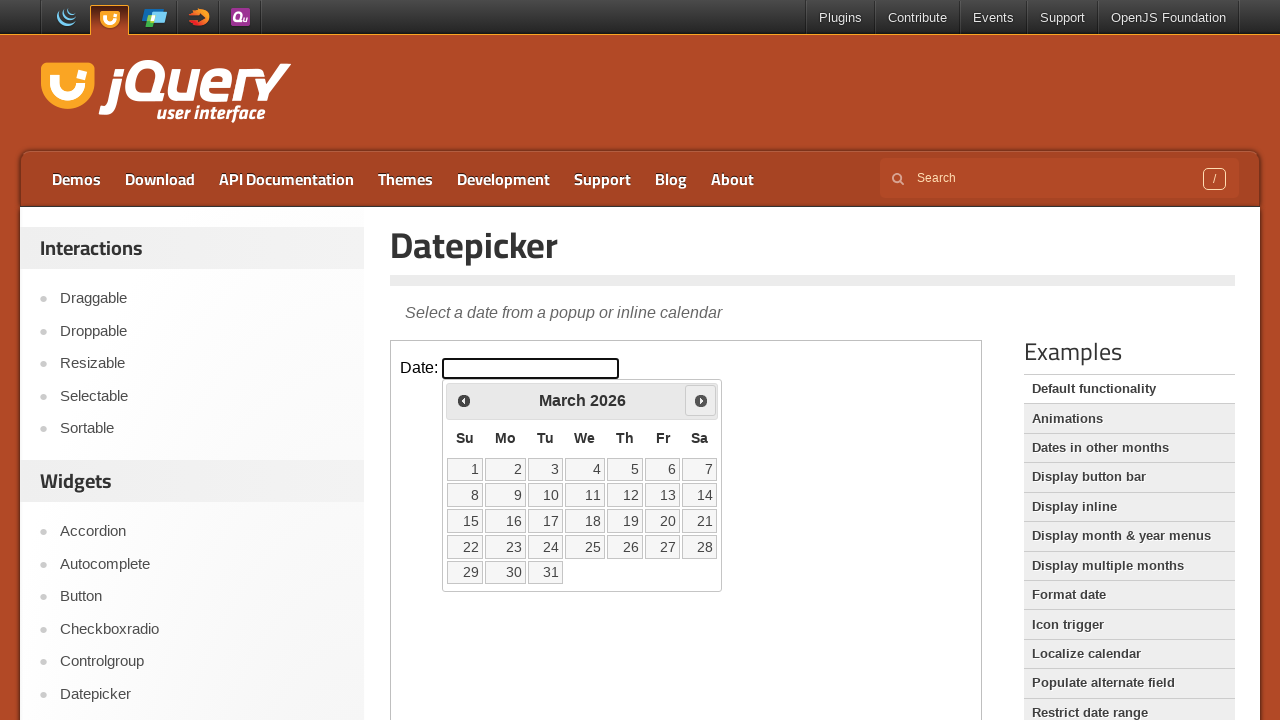

Selected day 22 from the calendar at (465, 547) on iframe.demo-frame >> internal:control=enter-frame >> a:text('22')
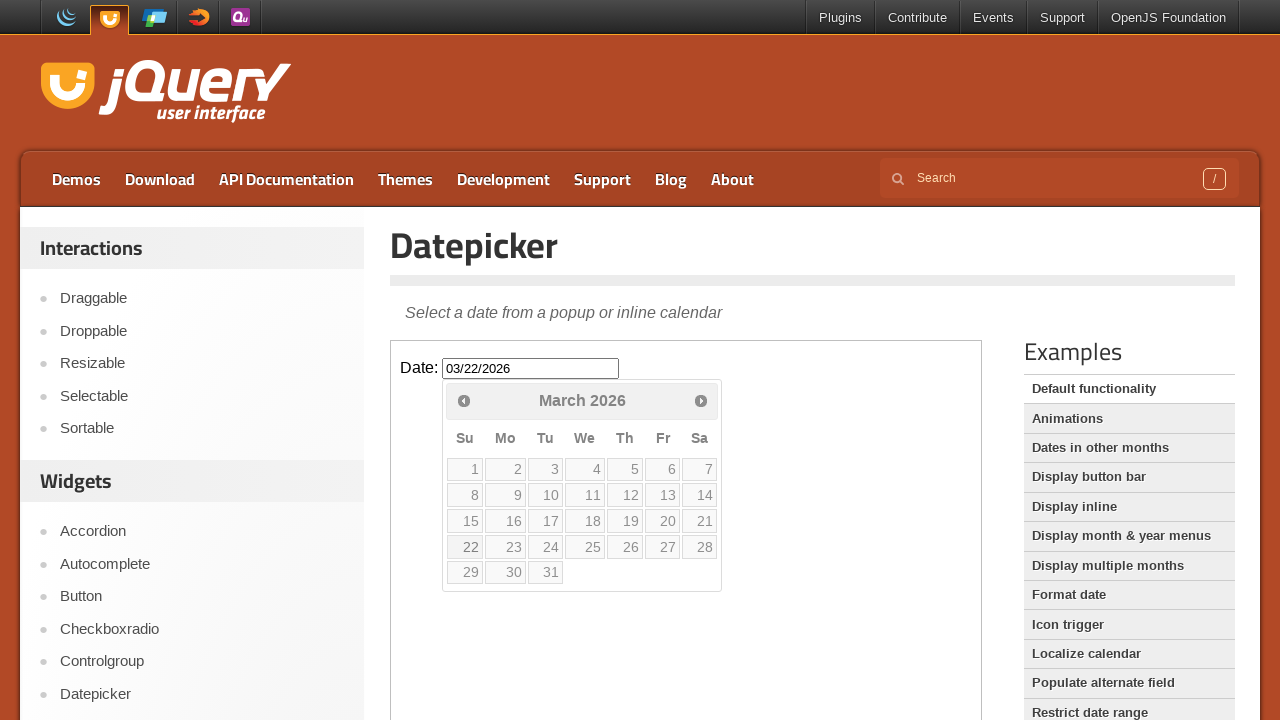

Retrieved selected date value: 03/22/2026
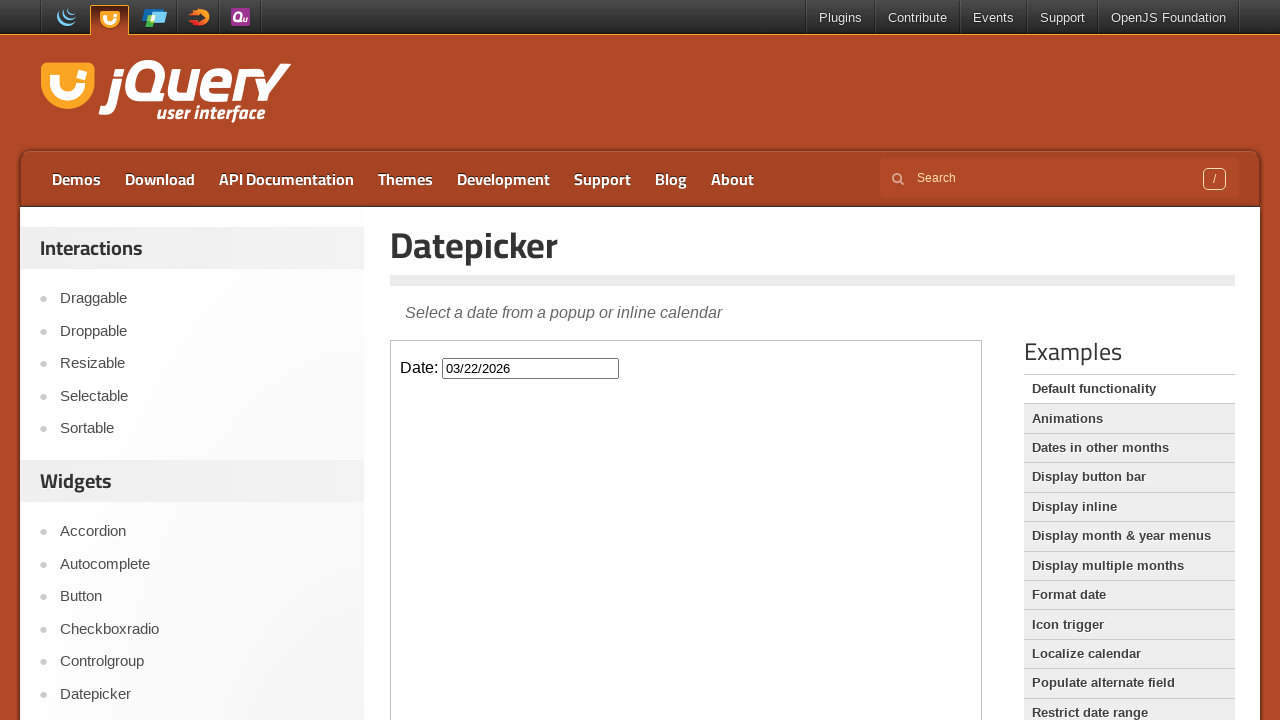

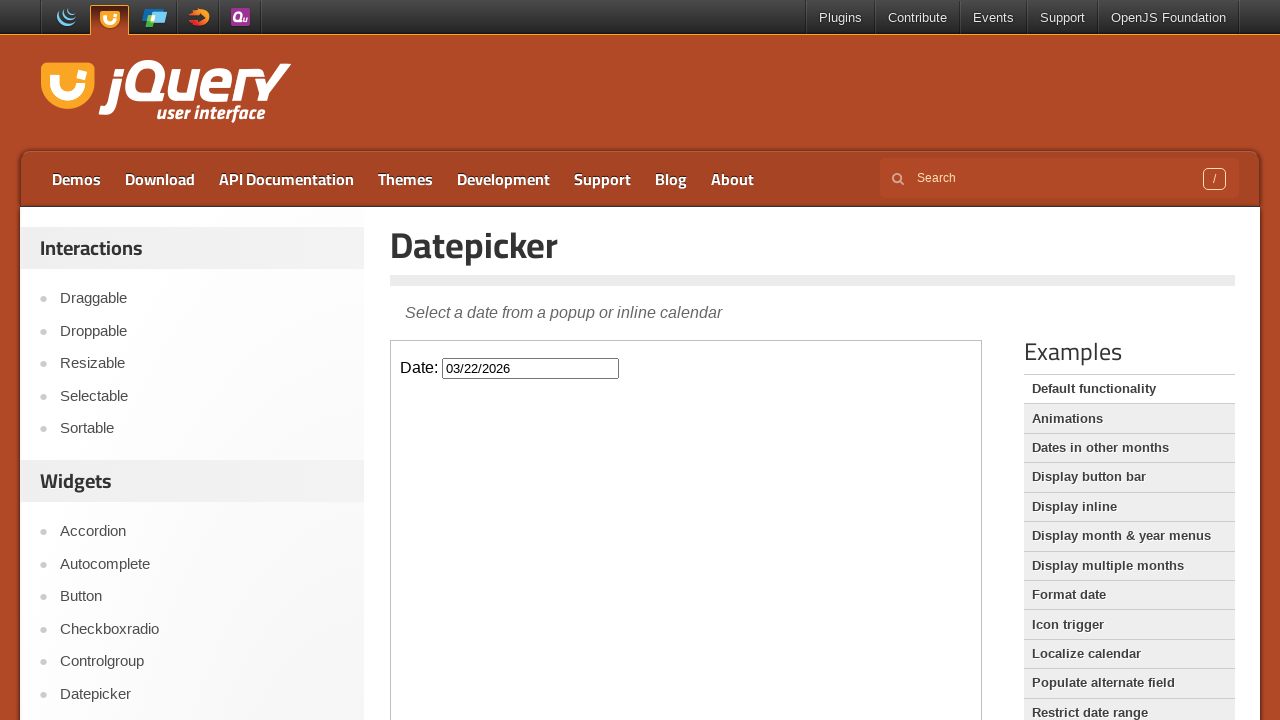